Navigates to W3Schools alert example page, triggers an alert dialog, verifies its text content, and dismisses it

Starting URL: https://www.w3schools.com/jsref/tryit.asp?filename=tryjsref_alert

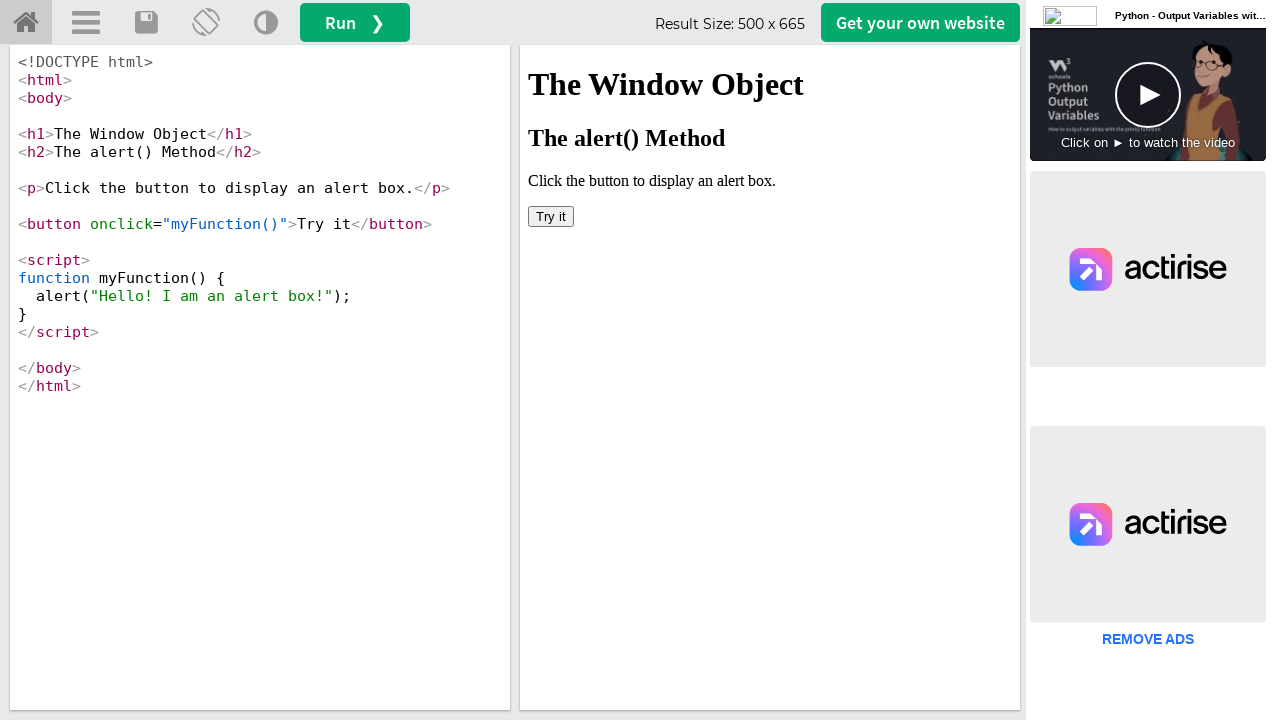

Located iframe element with ID 'iframeResult'
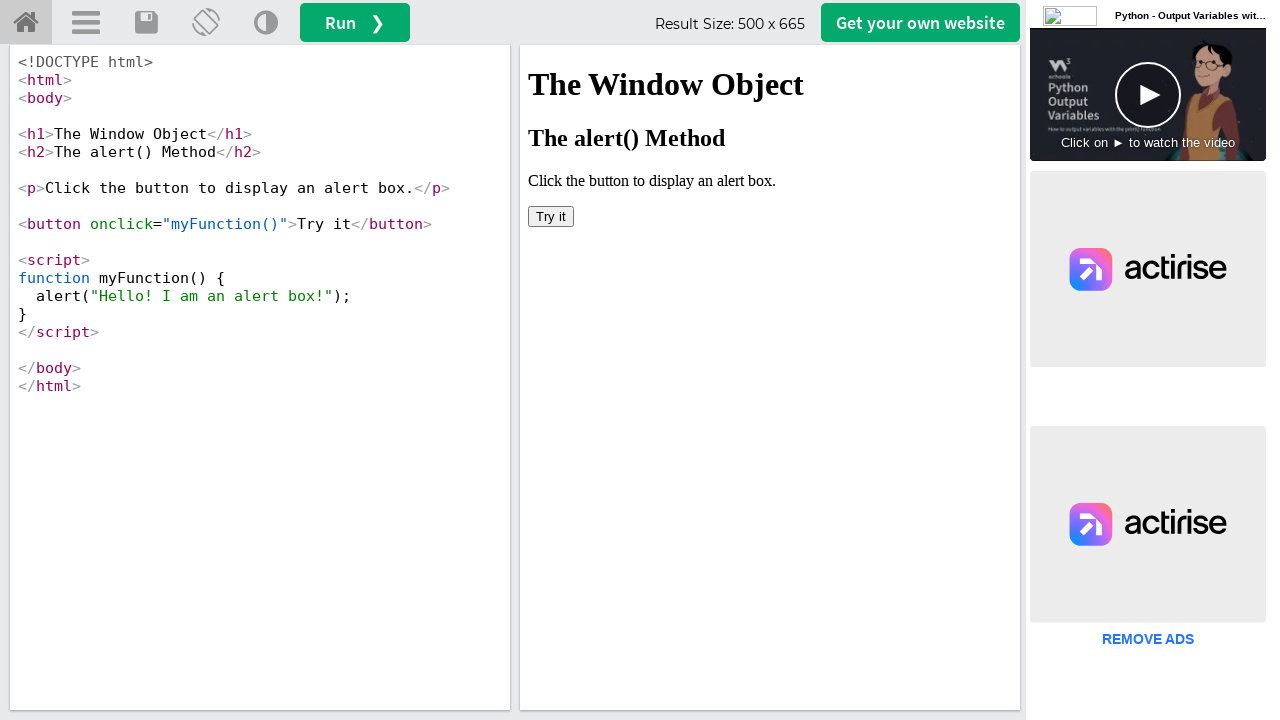

Clicked button to trigger alert dialog at (551, 216) on iframe#iframeResult >> internal:control=enter-frame >> button
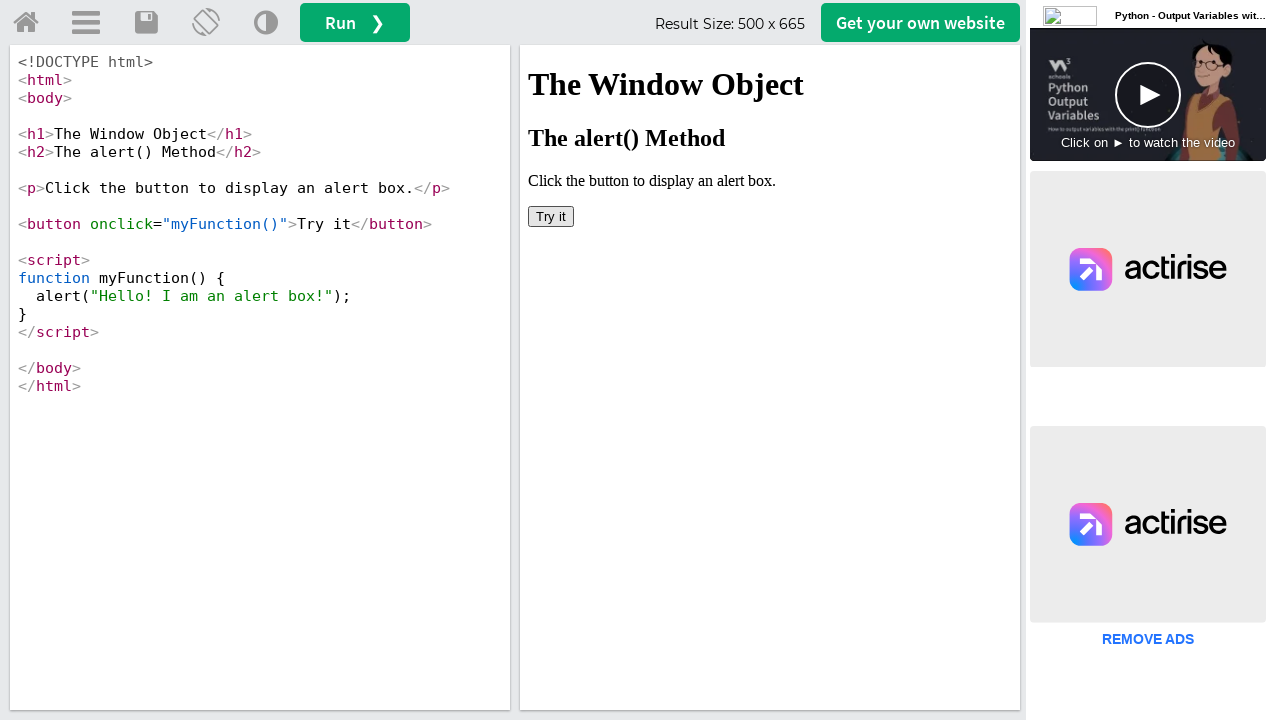

Set up listener to automatically accept alert dialogs
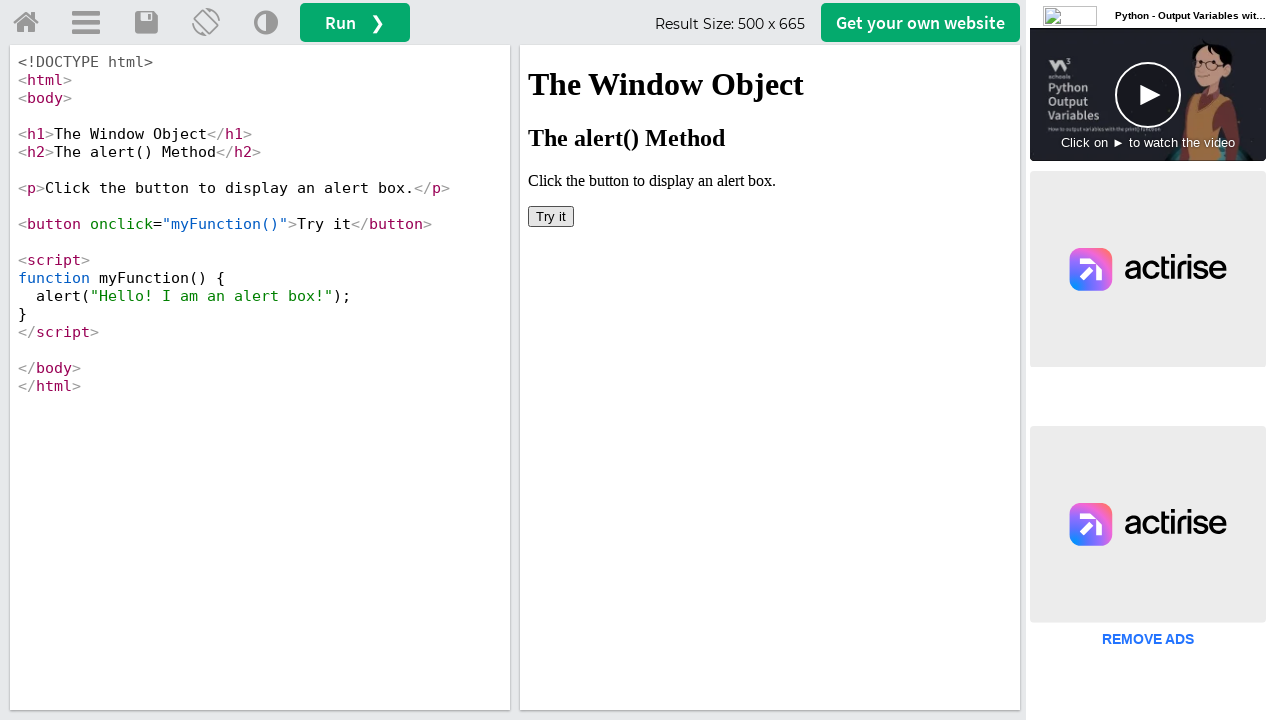

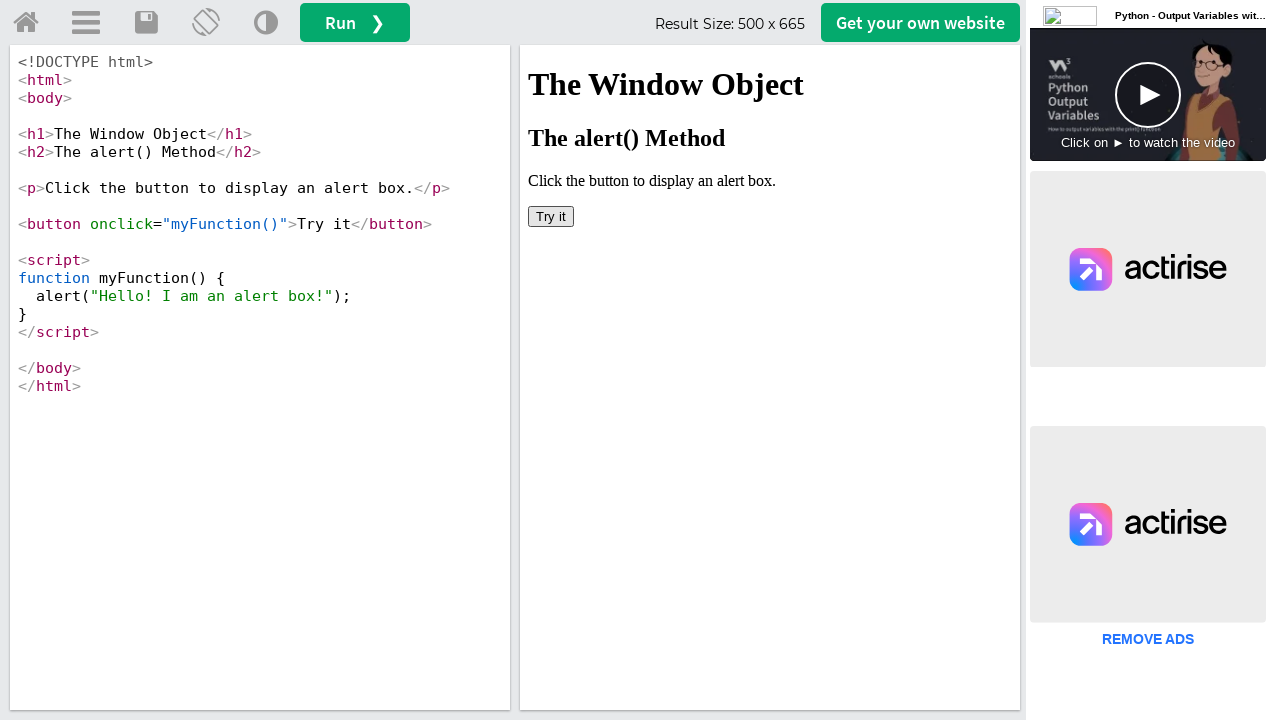